Searches for shoes on AJIO website by entering search term and clicking search button

Starting URL: https://www.ajio.com/

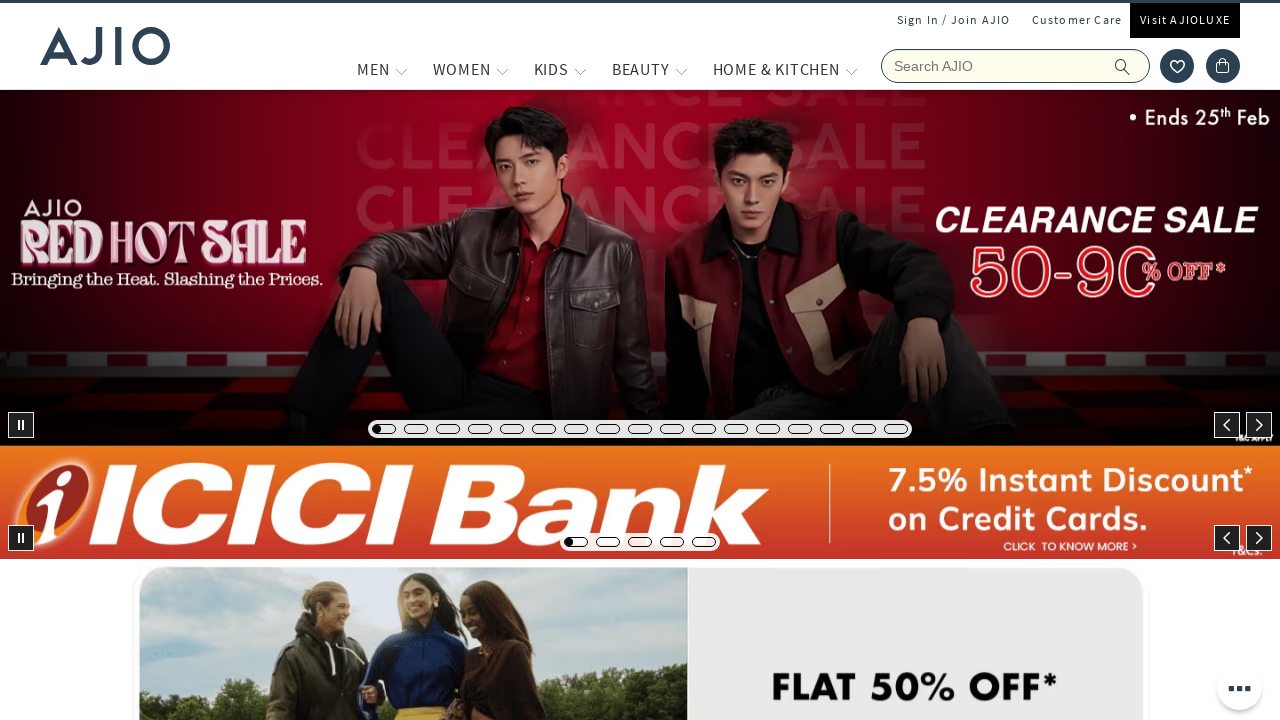

Filled search box with 'shoes' on //input[@placeholder='Search AJIO']
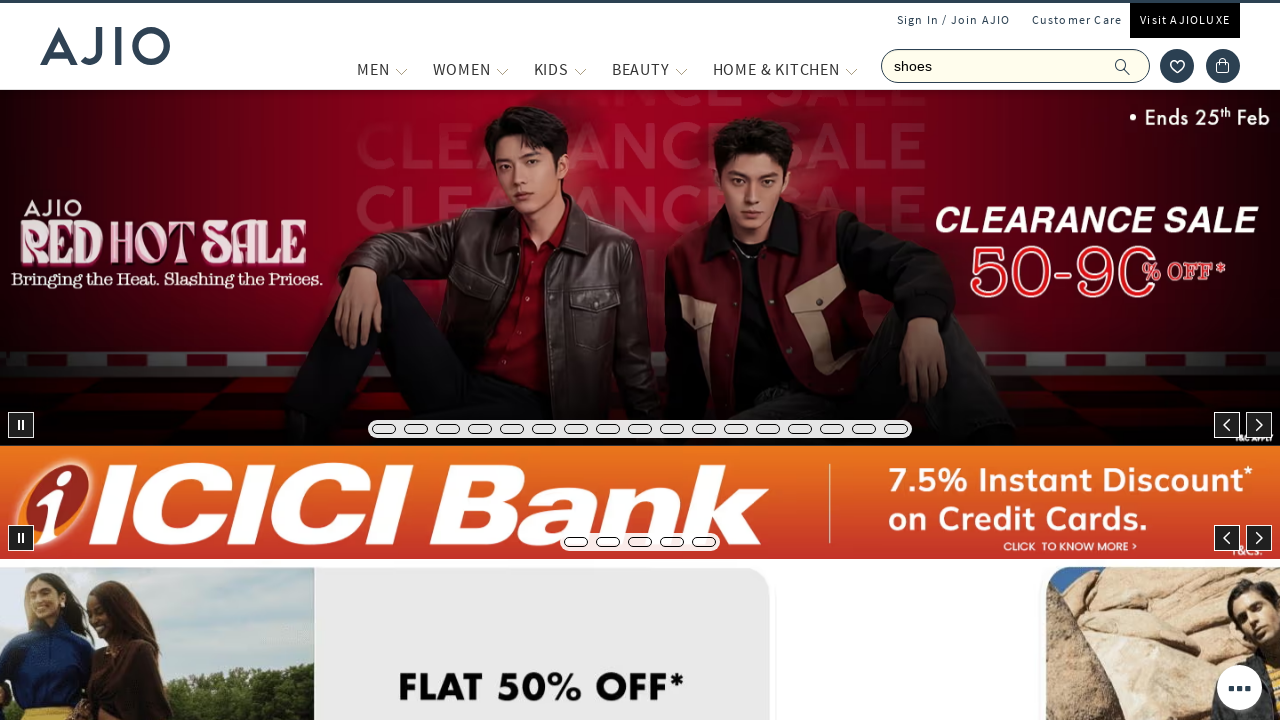

Clicked search button to search for shoes at (1123, 66) on xpath=//span[@class='ic-search']
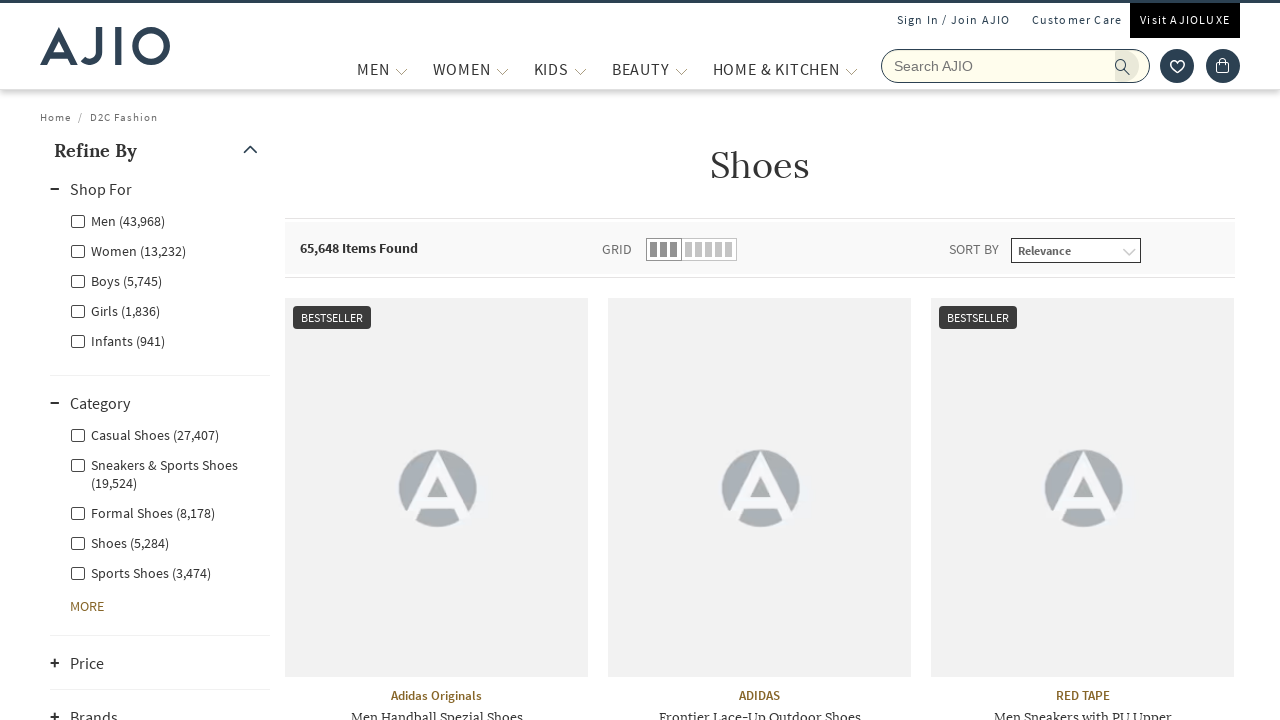

Search results loaded successfully
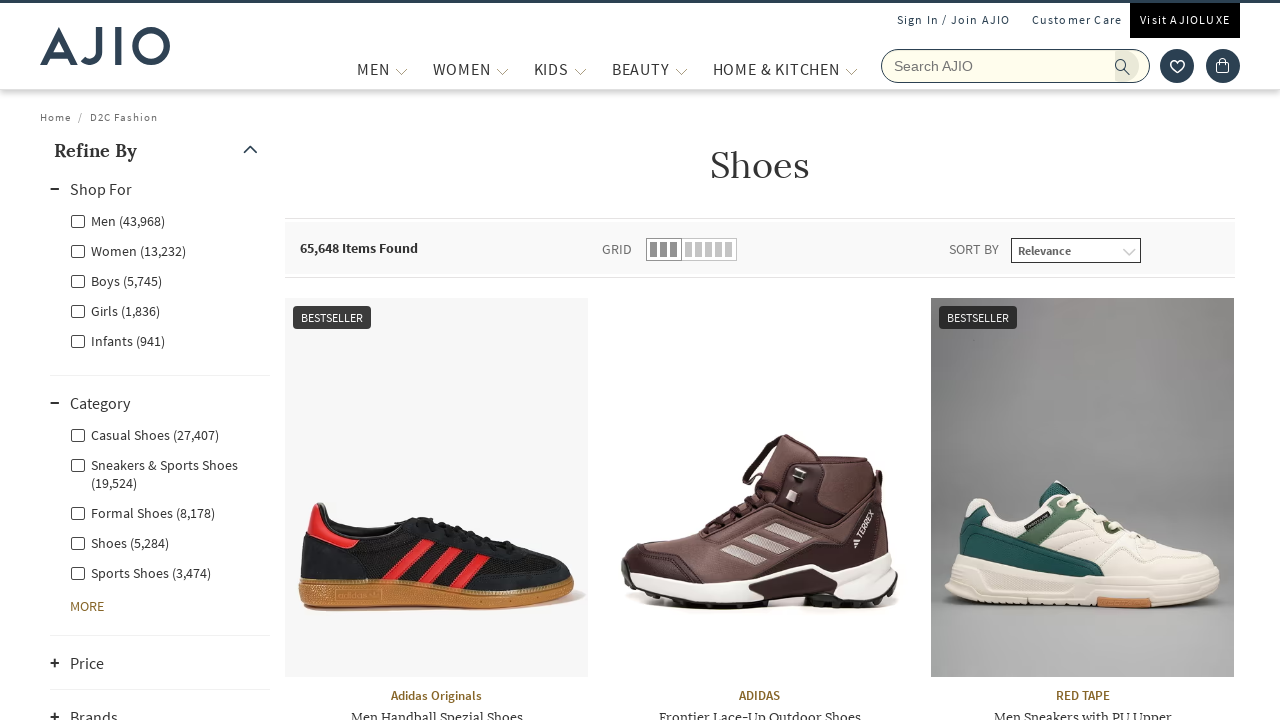

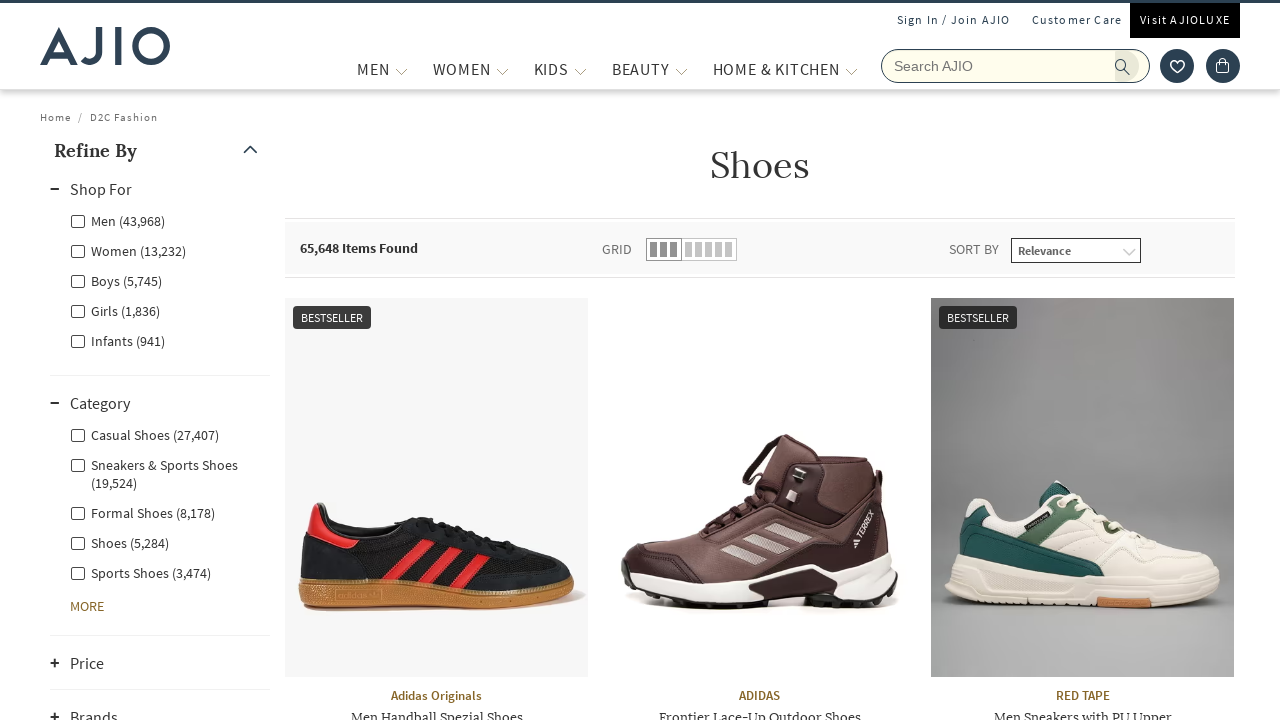